Tests drag and drop functionality by dragging a draggable element to a droppable target area

Starting URL: https://jqueryui.com/droppable/

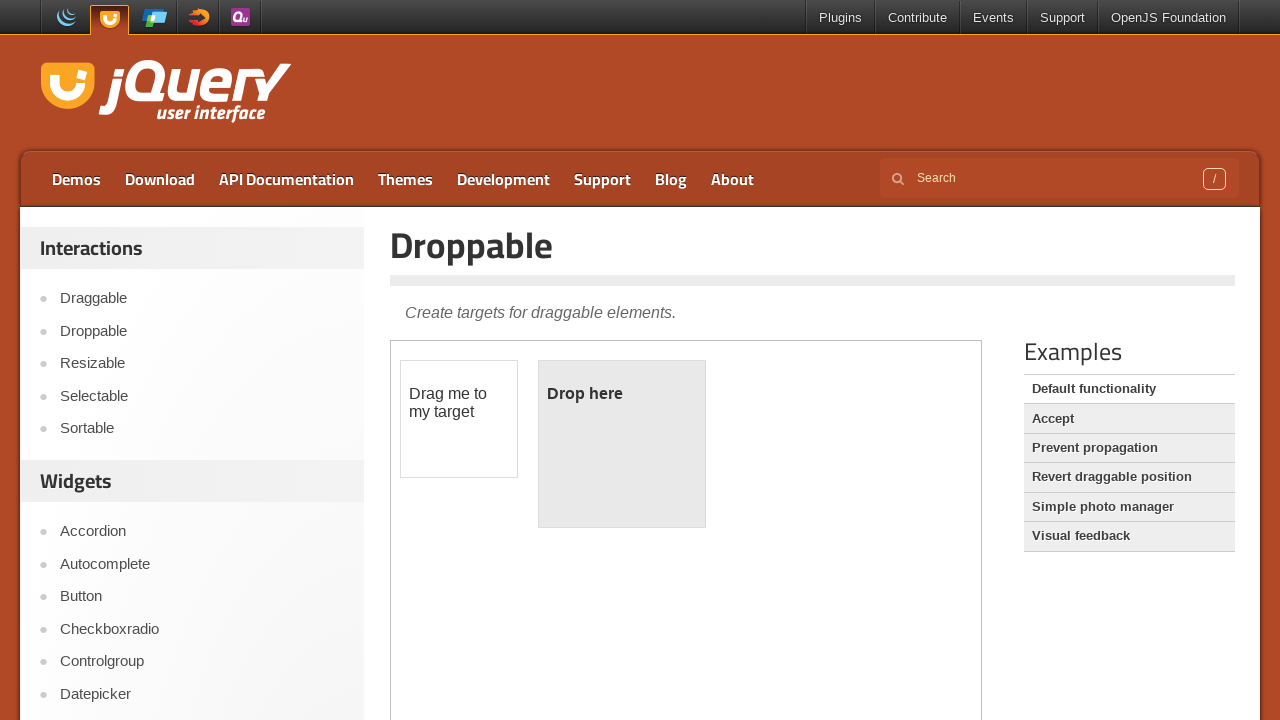

Located the iframe containing the drag and drop demo
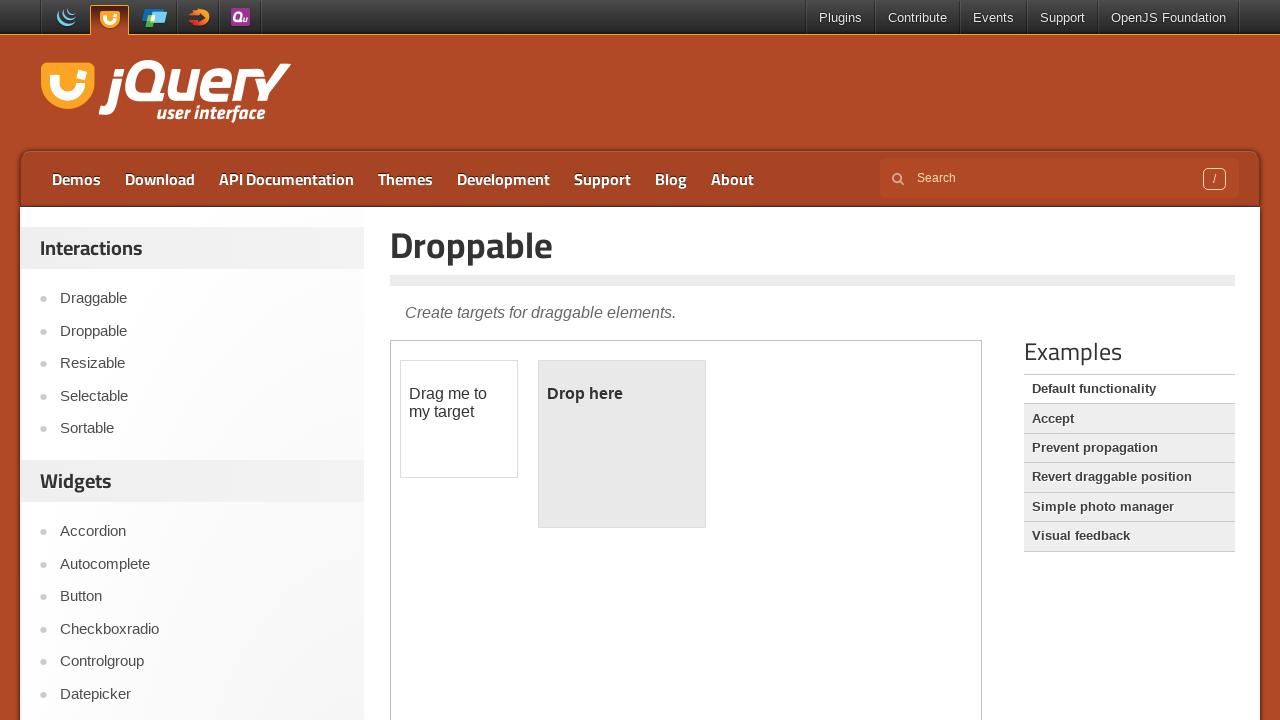

Located the draggable element
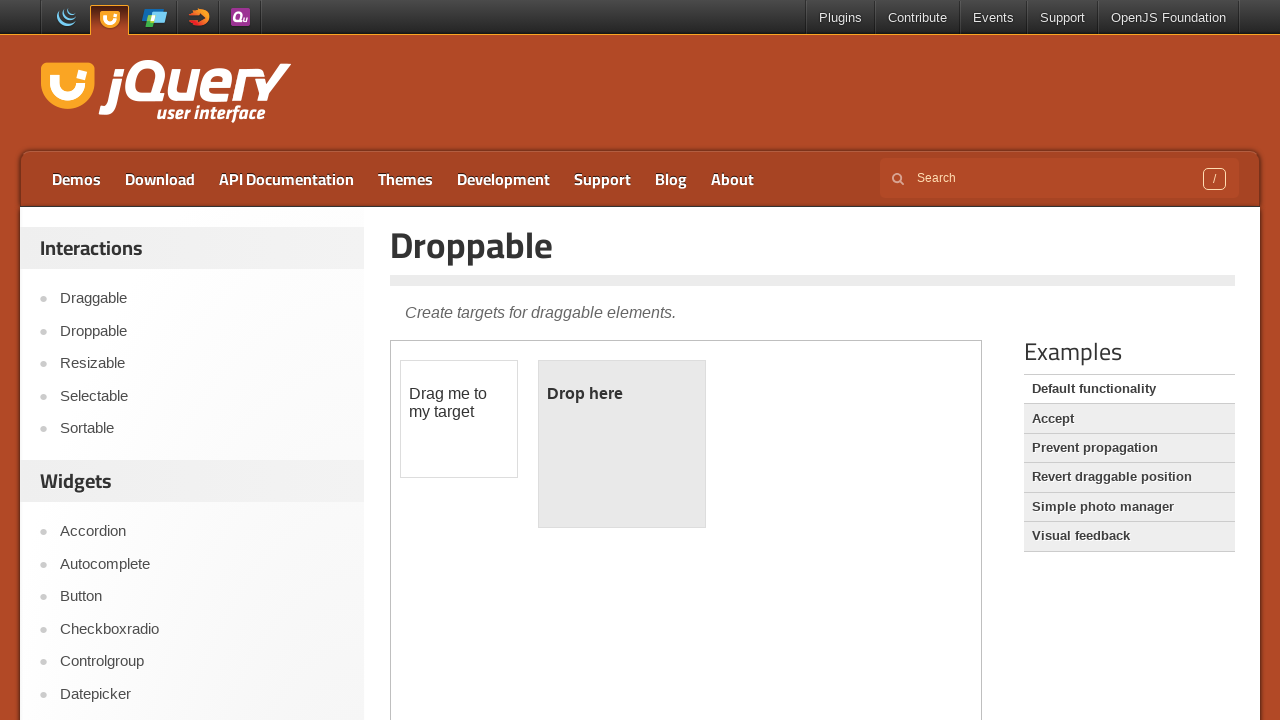

Located the droppable target area
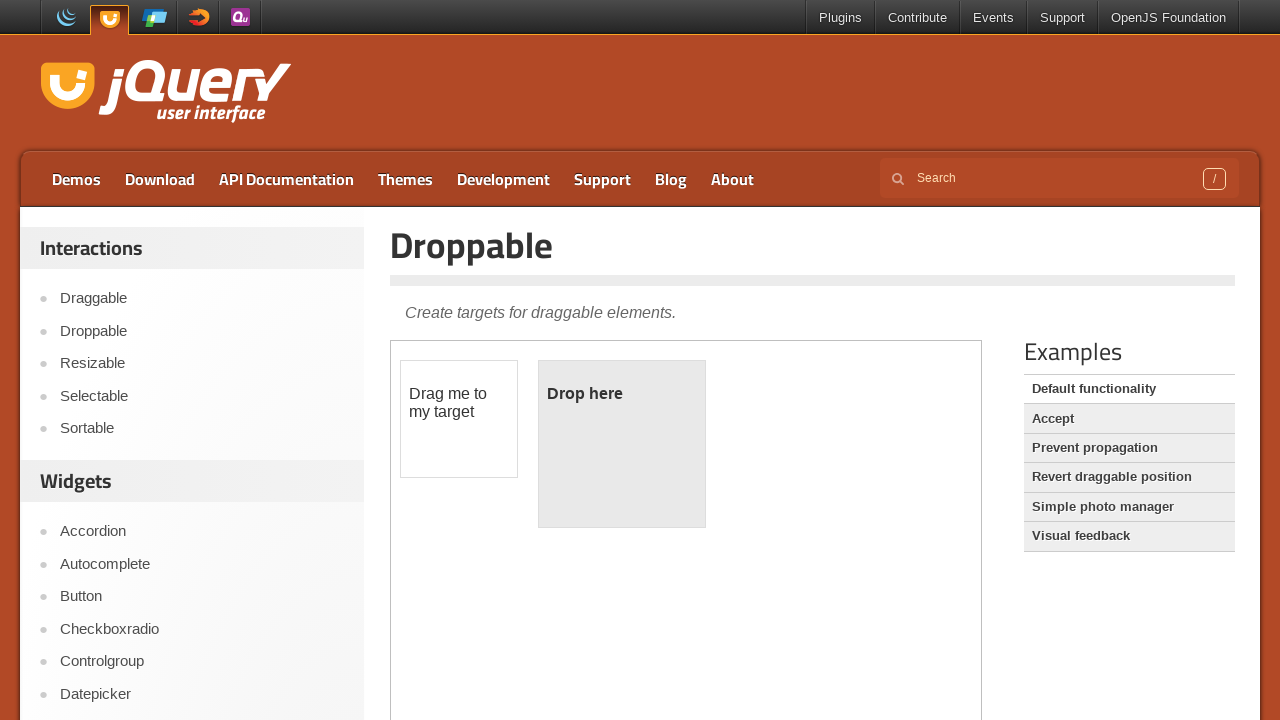

Dragged the draggable element to the droppable target area at (622, 444)
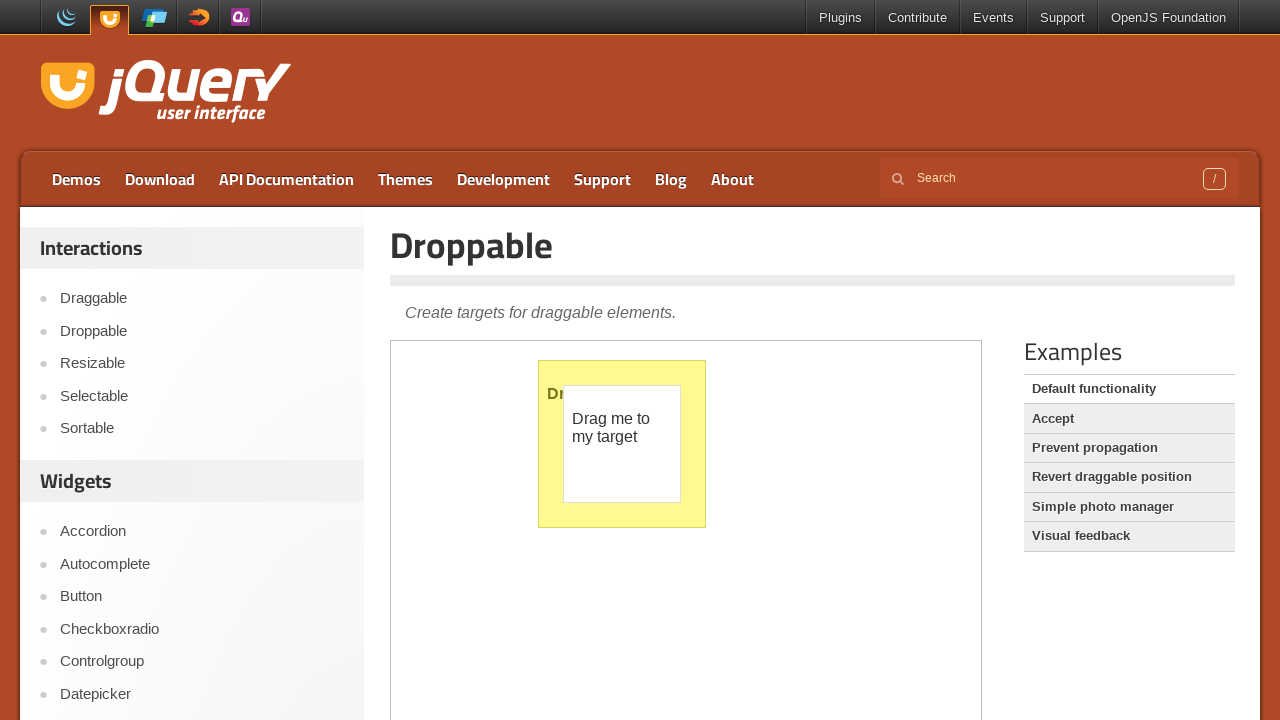

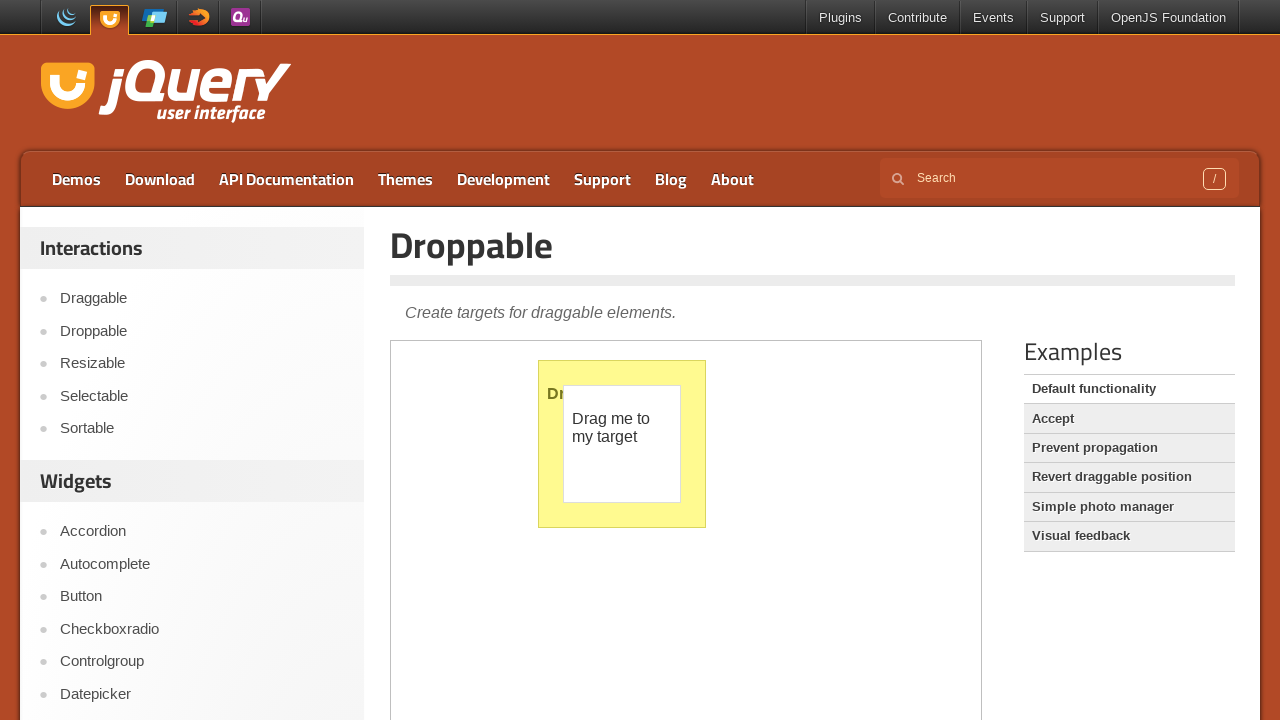